Tests filling out a practice automation form by entering first name, last name, email, phone number, date of birth, and selecting gender.

Starting URL: https://demoqa.com/automation-practice-form

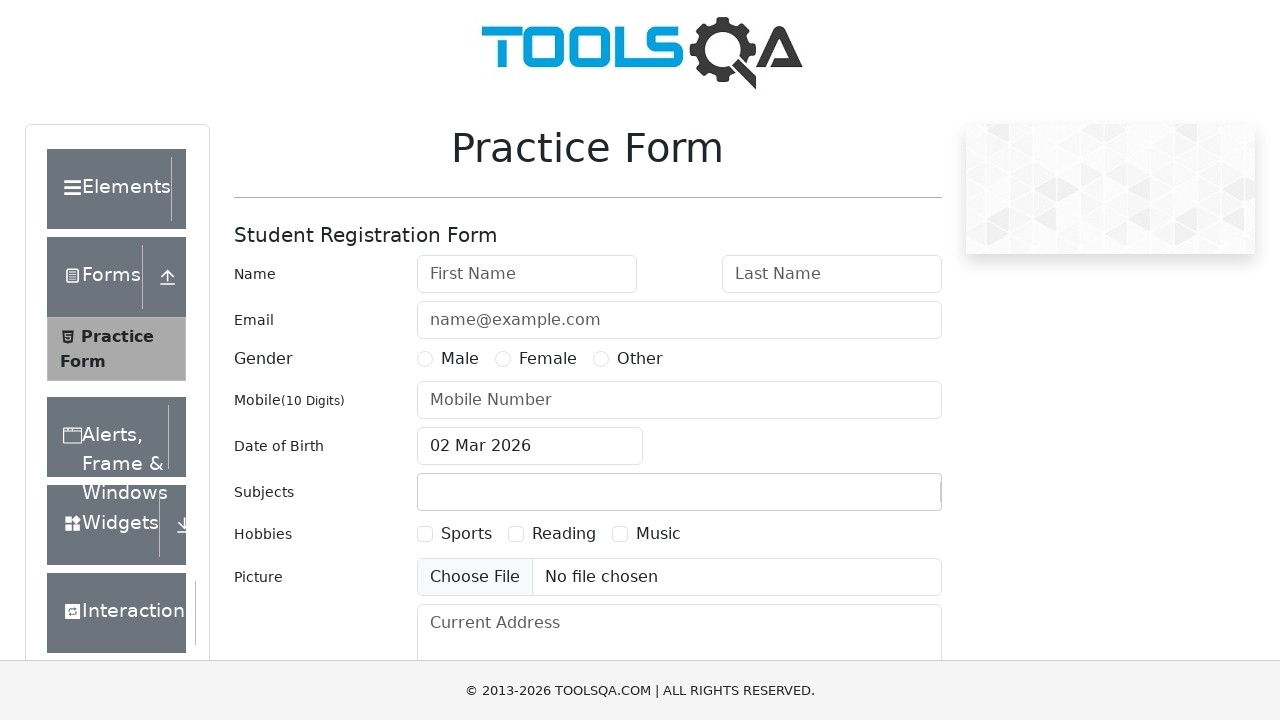

Filled first name field with 'Sweta' on (//input[@type='text'])[1]
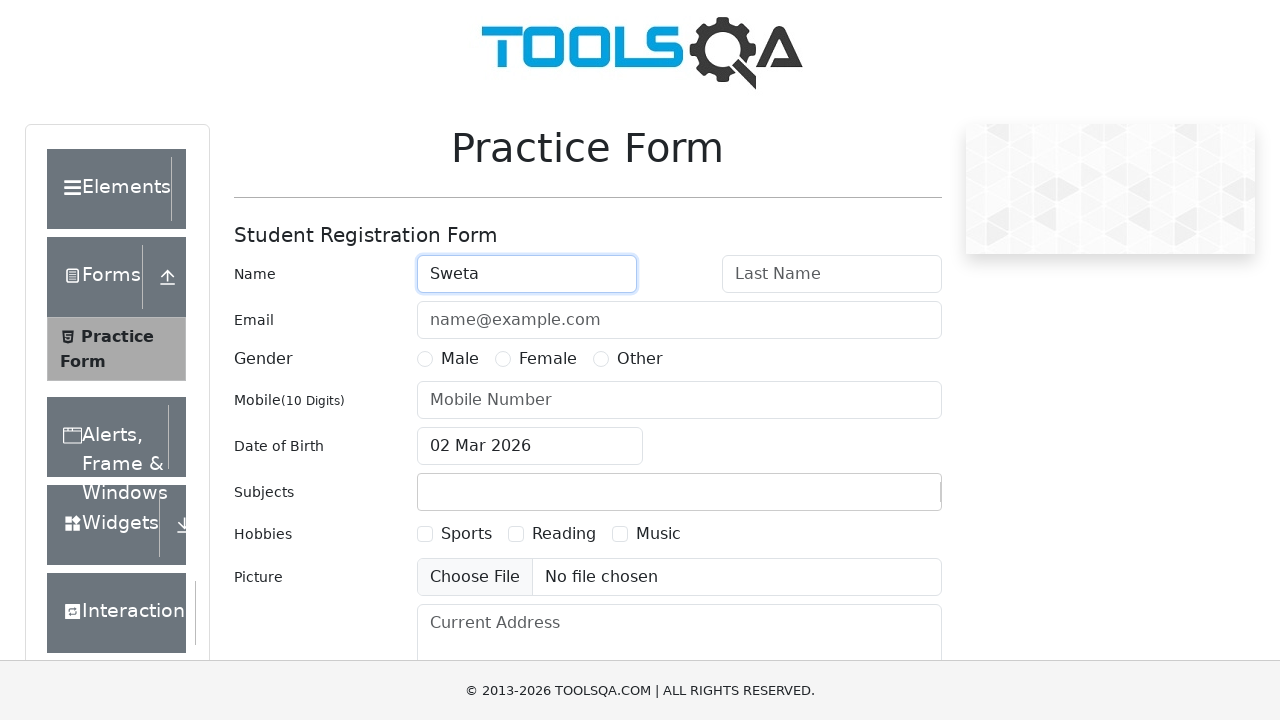

Filled last name field with 'Srinivasan' on (//input[@type='text'])[2]
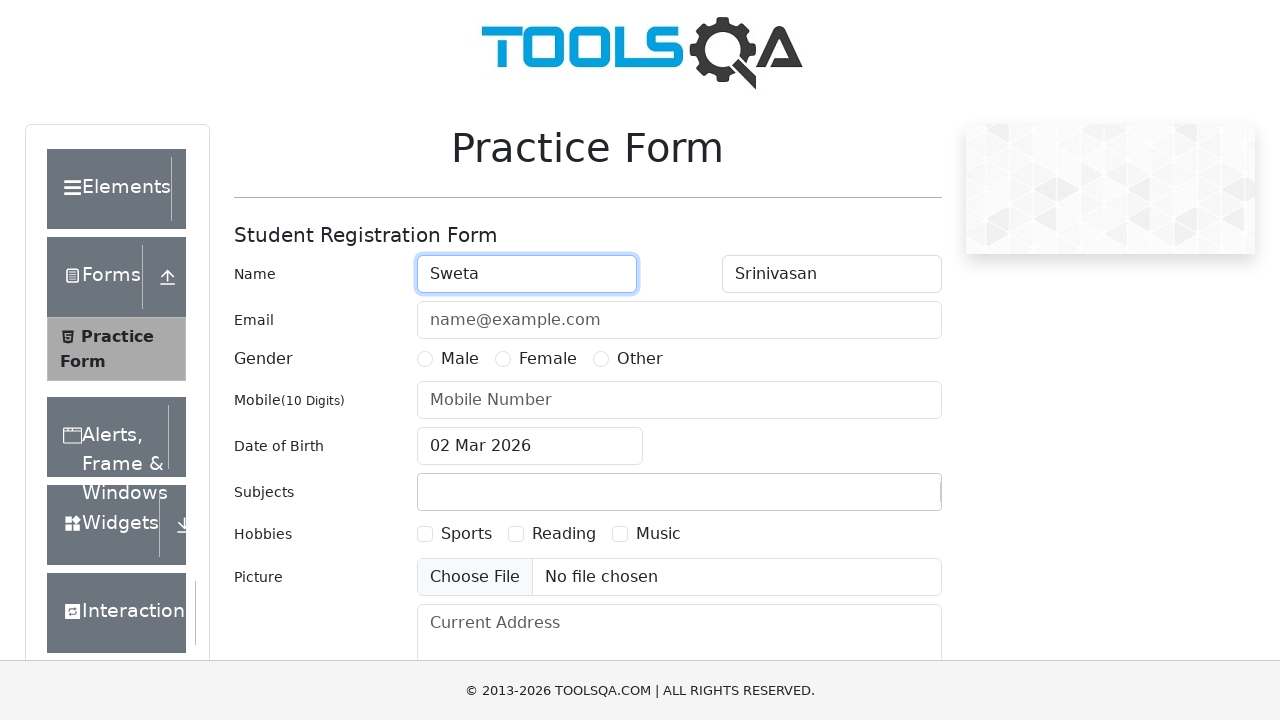

Filled email field with 'sjfniouef@fowi.com' on (//input[@type='text'])[3]
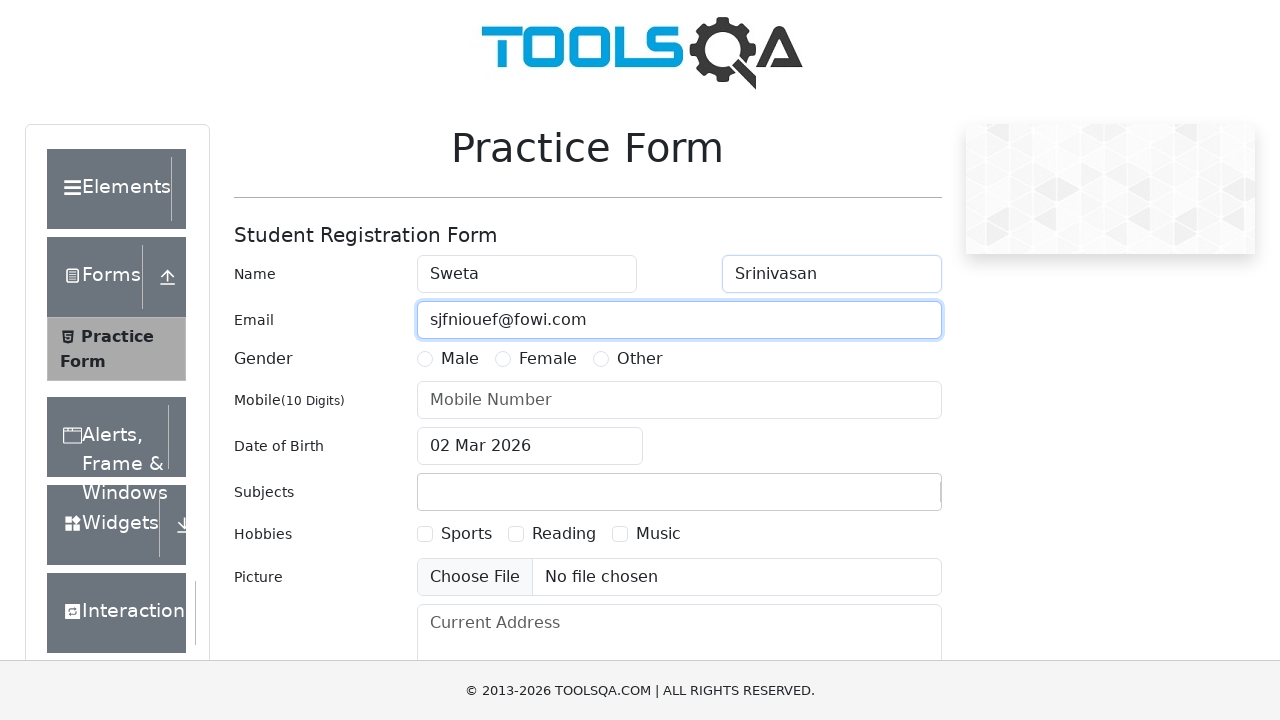

Filled phone number field with '6494987' on (//input[@type='text'])[4]
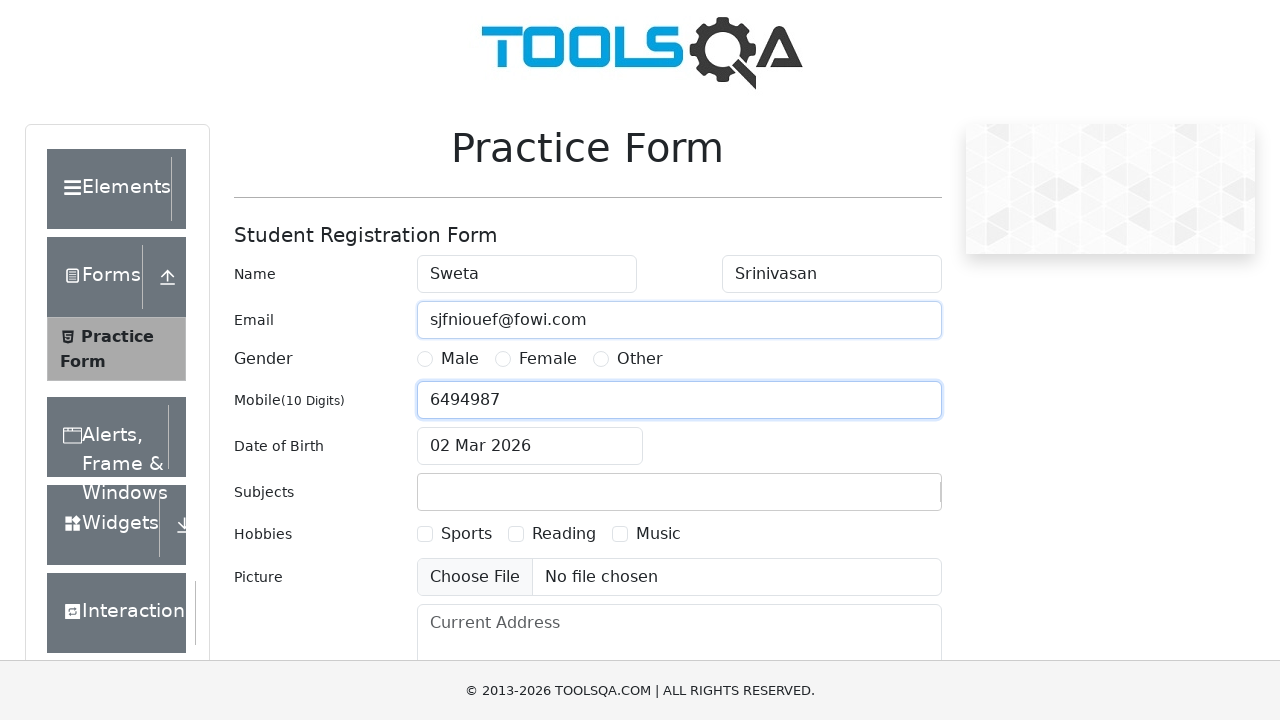

Filled date of birth field with '06 Apr 2005' on (//input[@type='text'])[5]
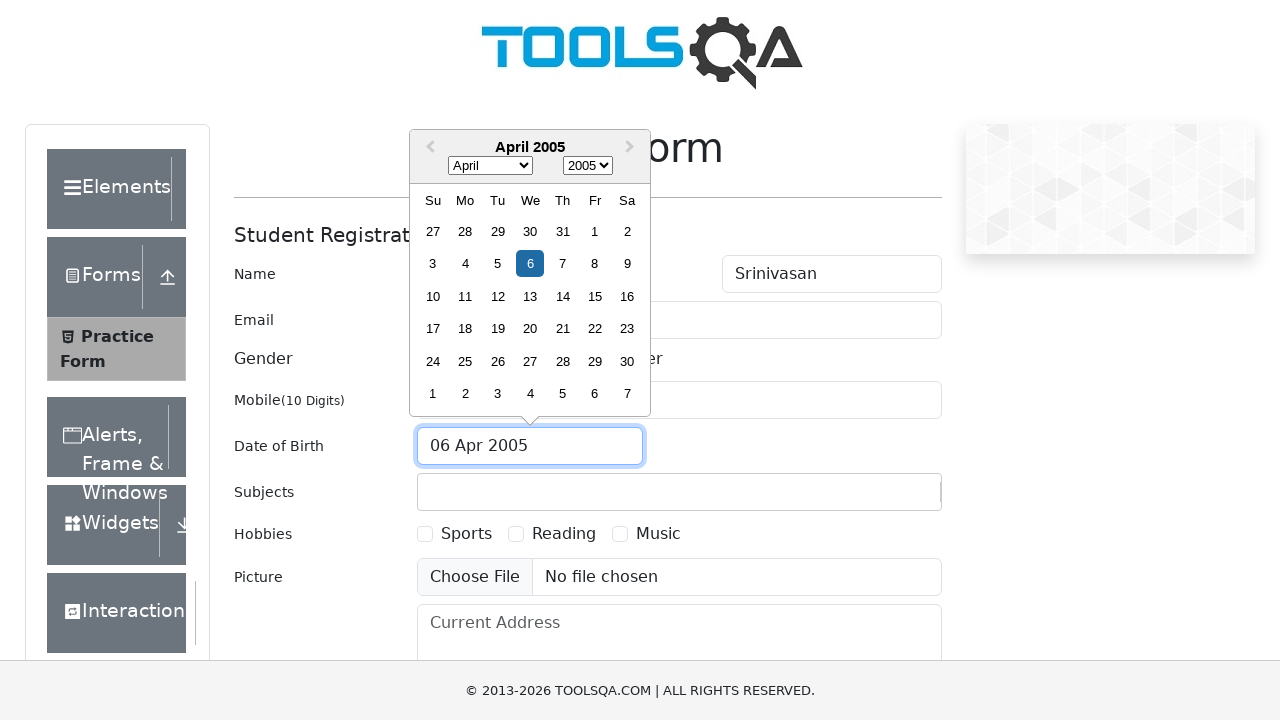

Selected Male gender option at (460, 31) on xpath=//label[text()='Male']
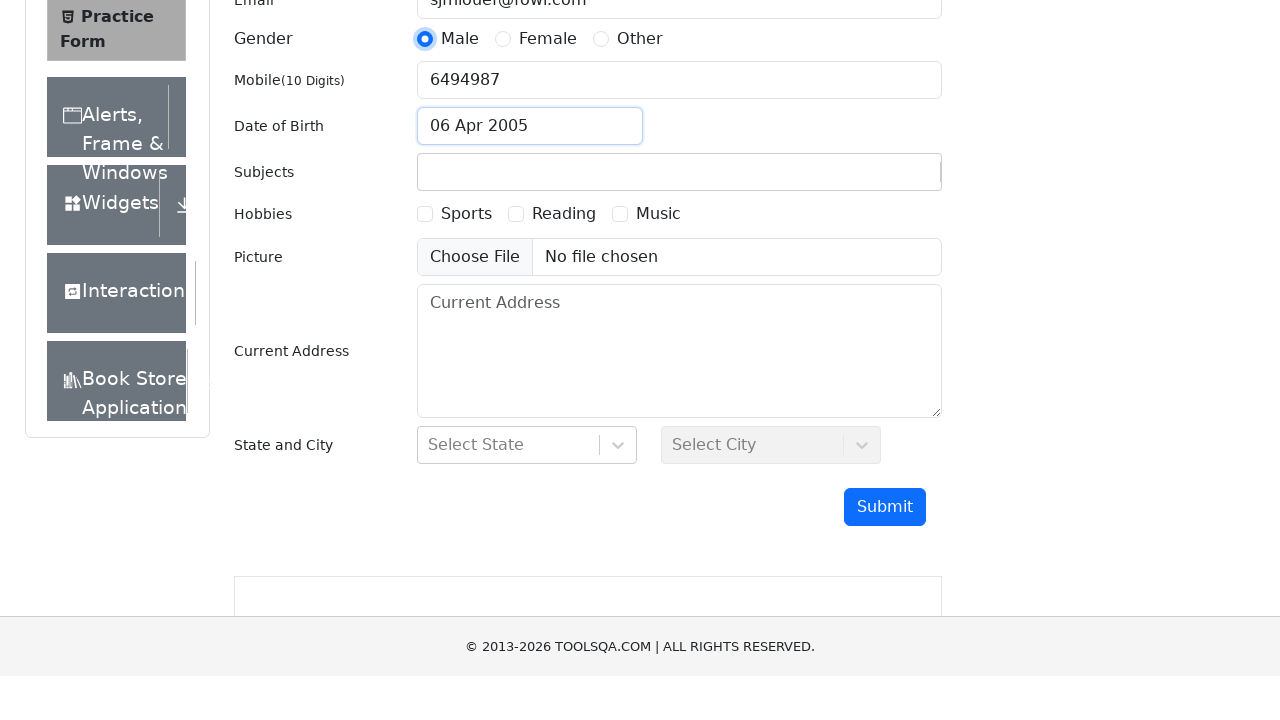

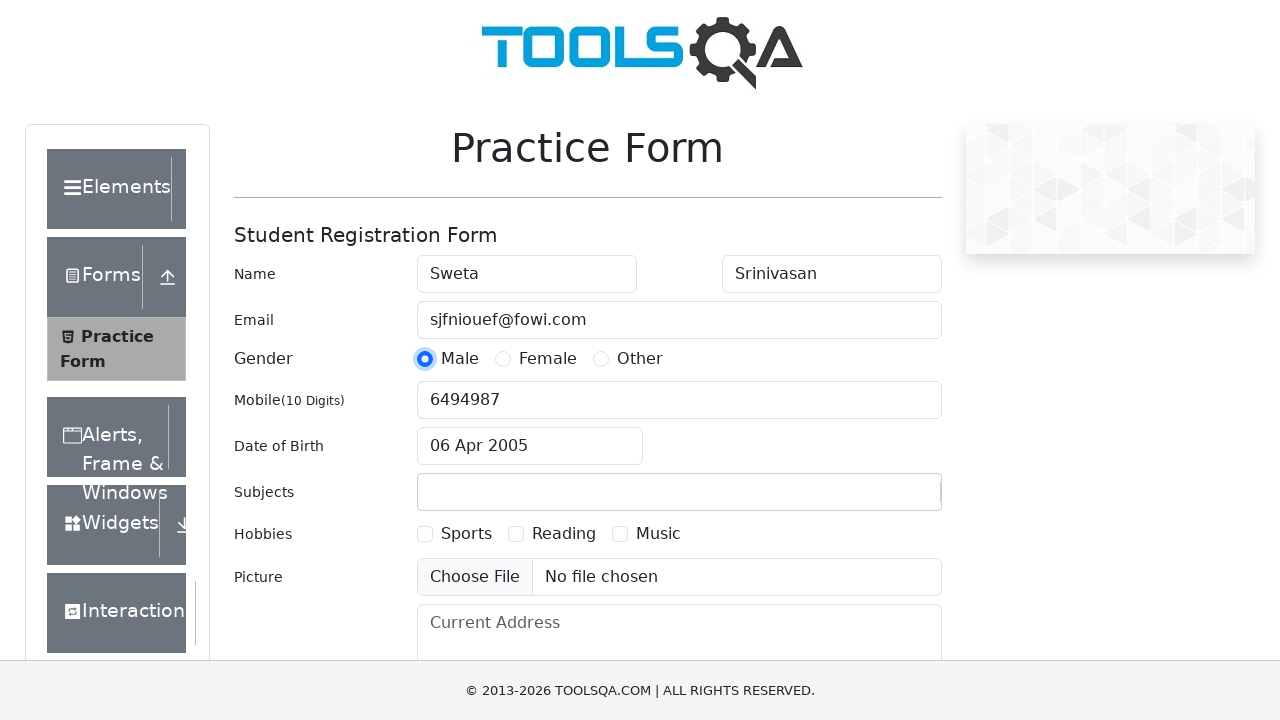